Tests that the registration form shows an error when zip code contains special characters

Starting URL: https://www.sharelane.com/cgi-bin/register.py

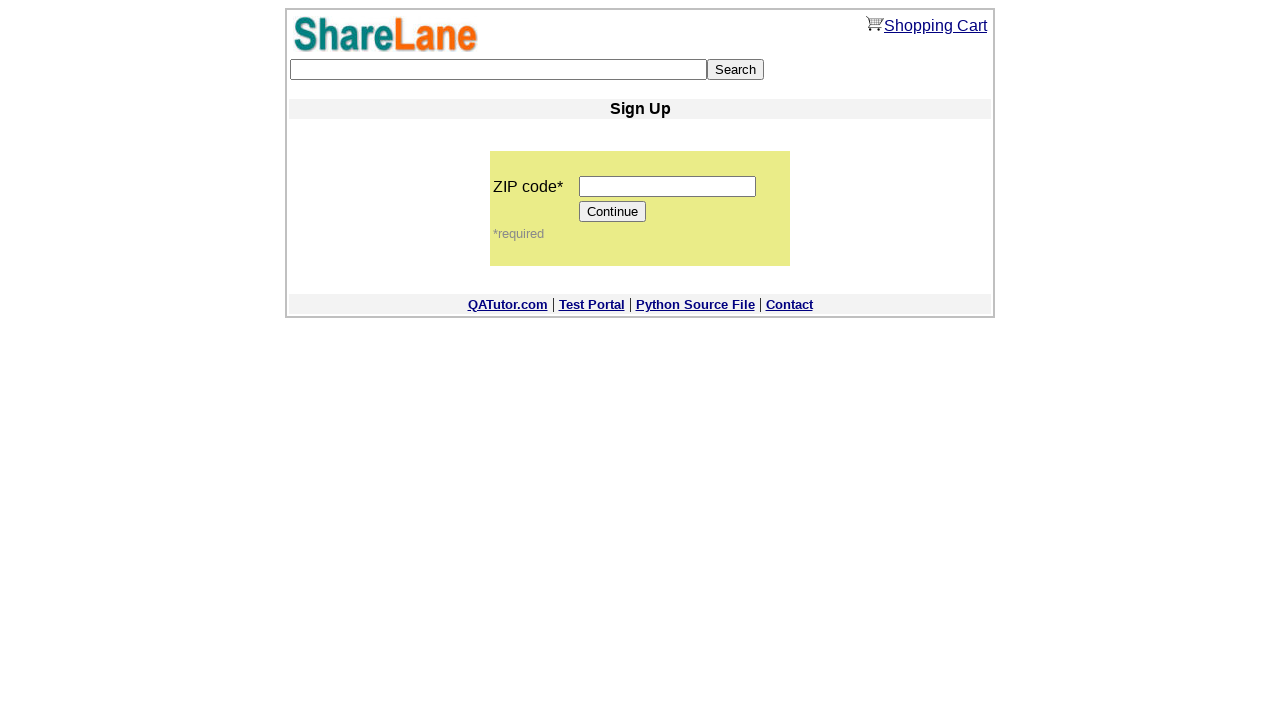

Filled zip code field with special characters ')*&^%' on input[name='zip_code']
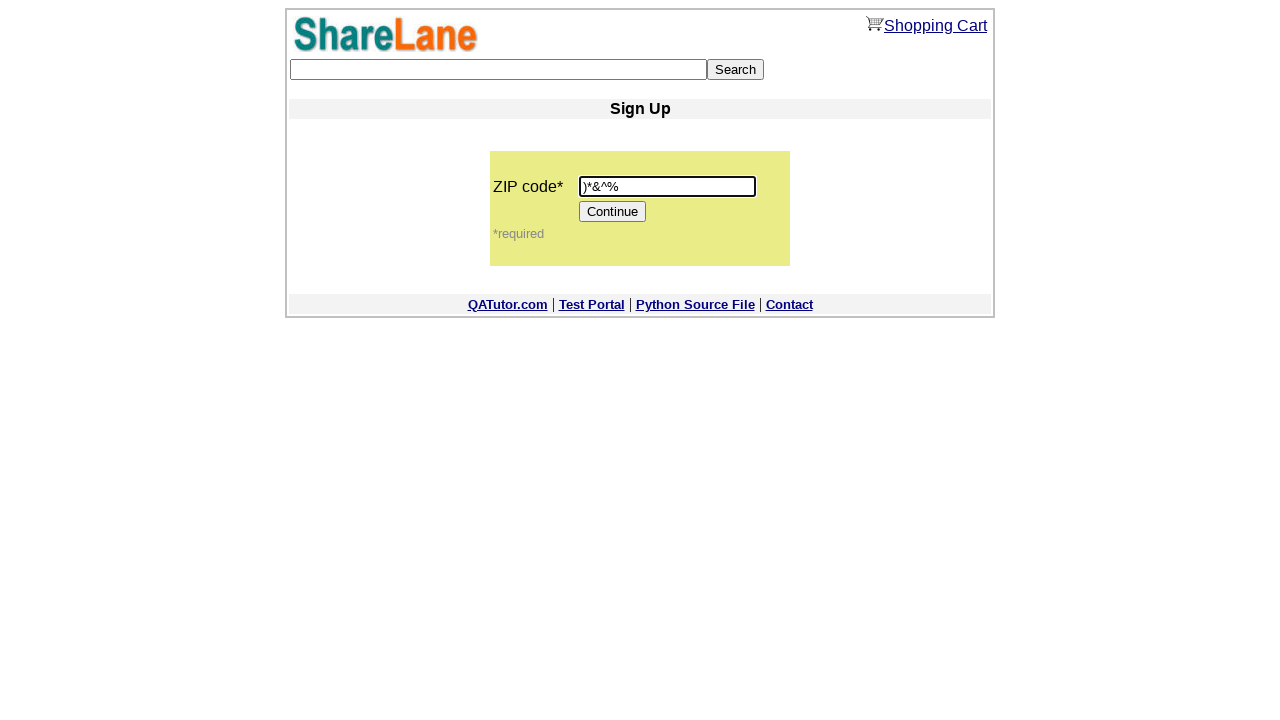

Clicked Continue button to submit form with invalid zip code at (613, 212) on input[value='Continue']
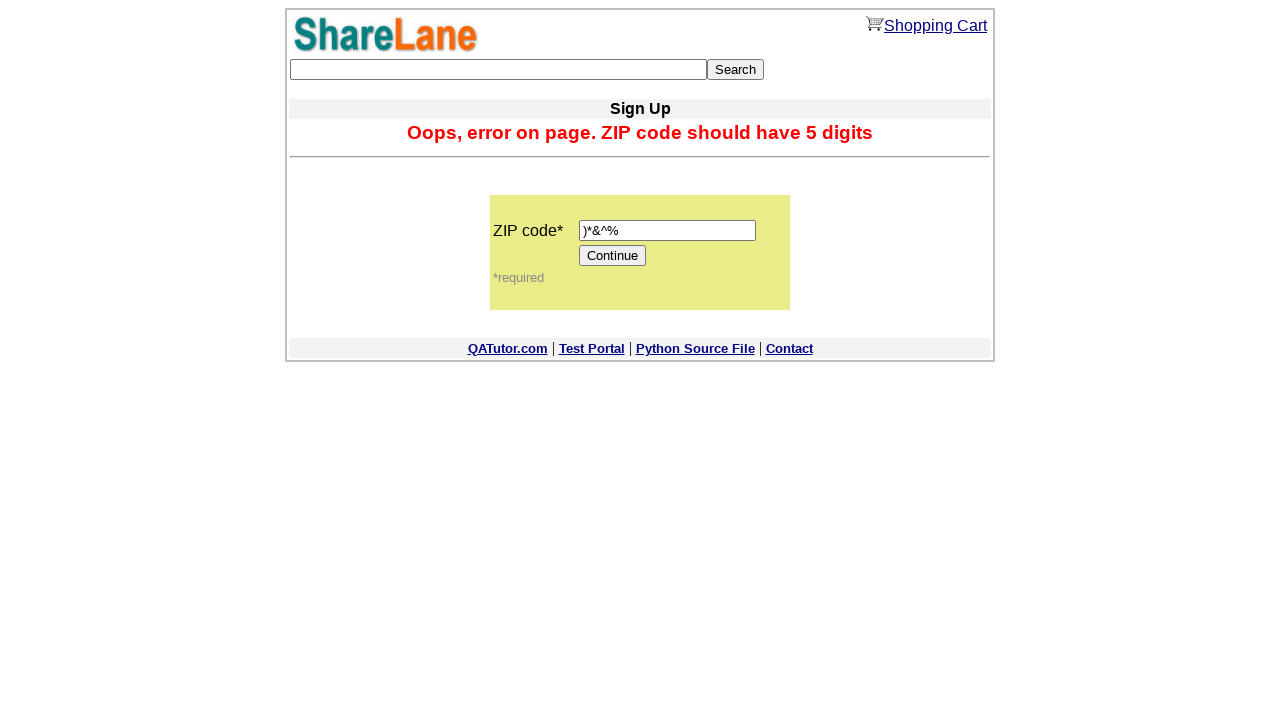

Error message appeared confirming zip code validation failed
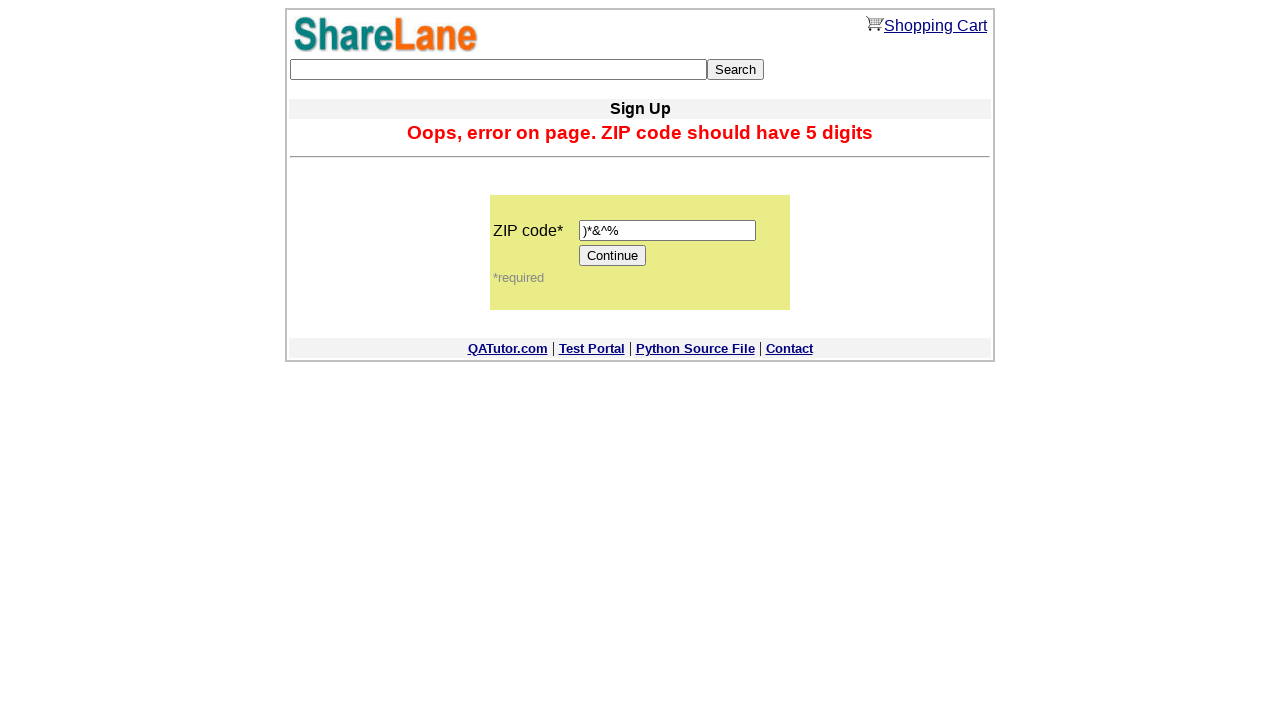

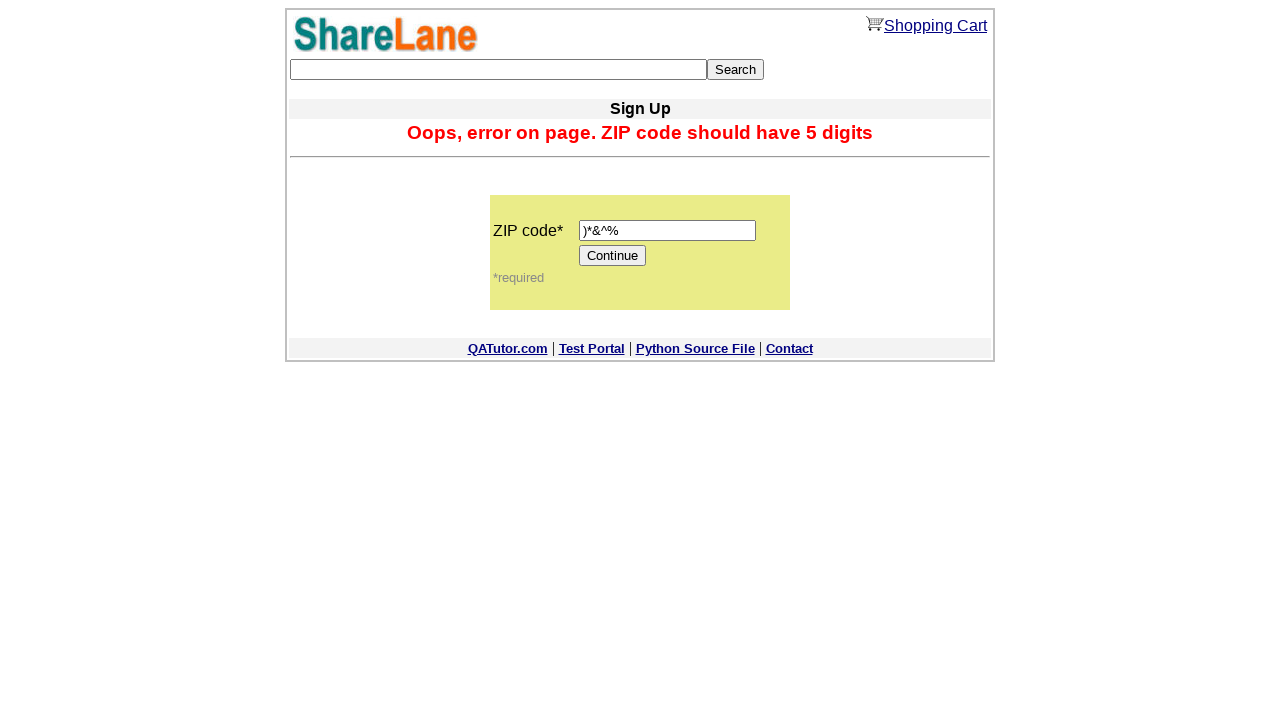